Tests editing a table row by clicking edit button, updating all form fields, and submitting the changes

Starting URL: https://demoqa.com/webtables

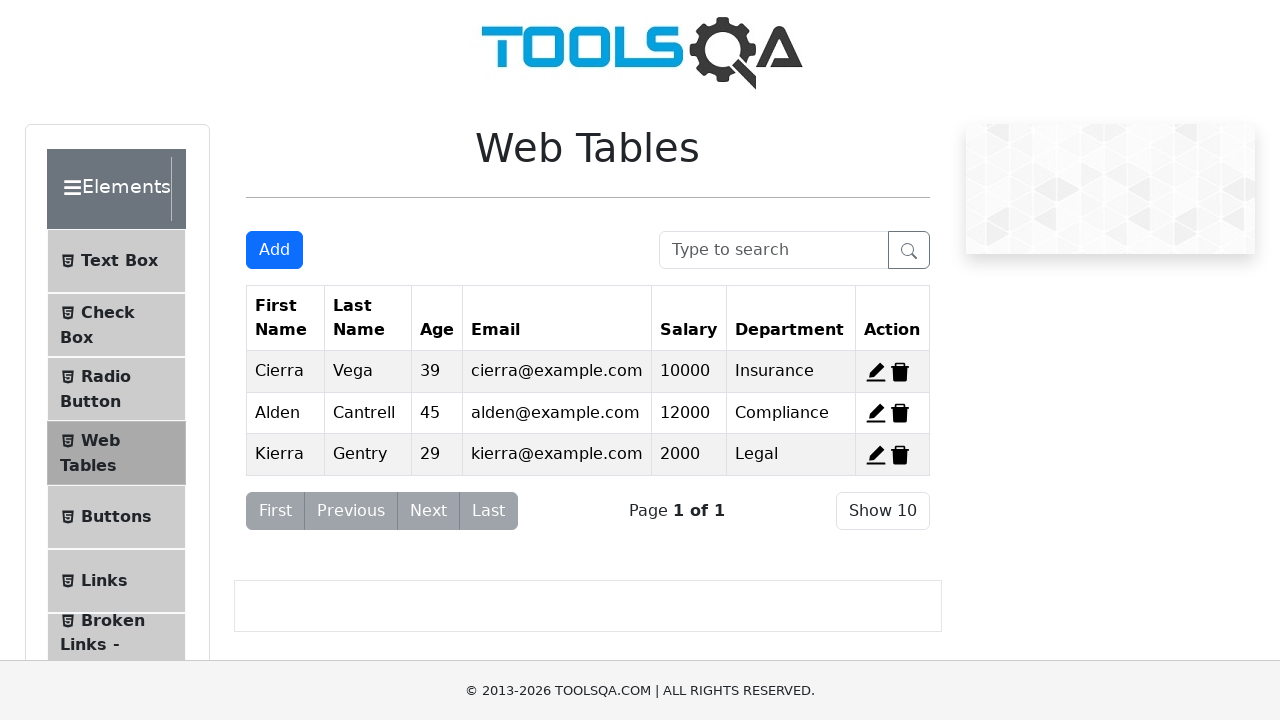

Clicked edit button for first table row at (876, 372) on #edit-record-1
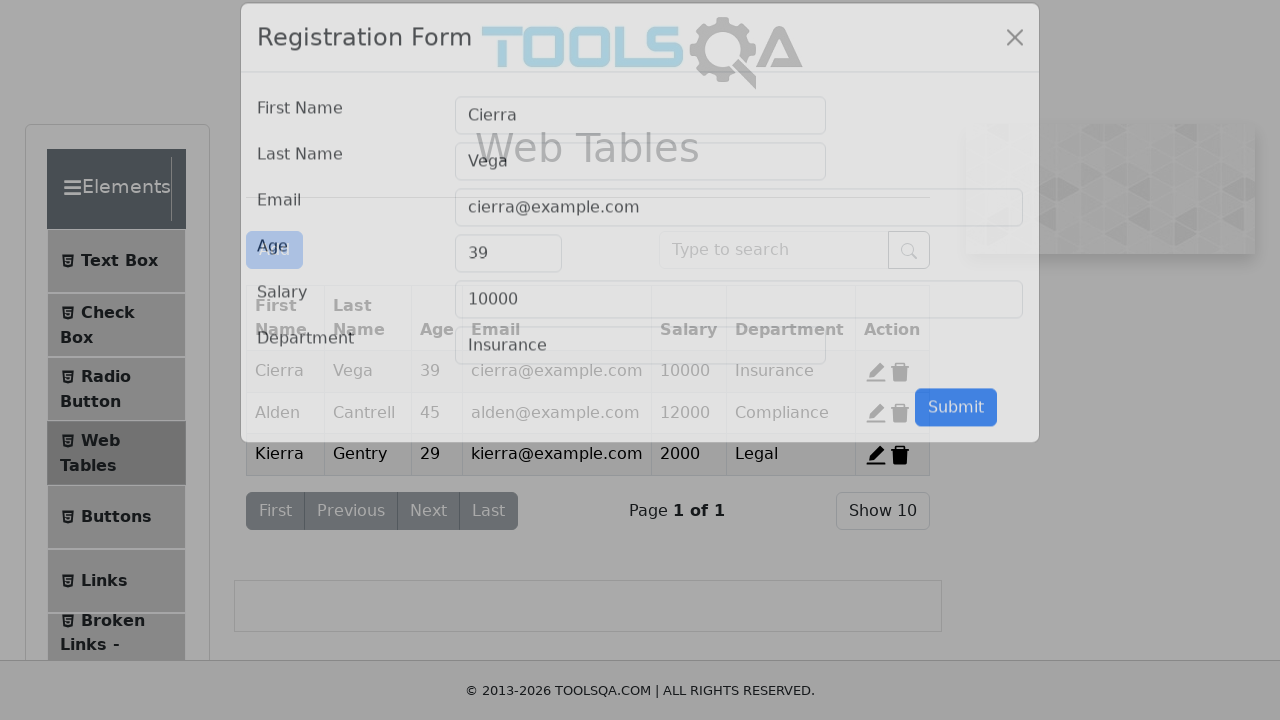

Filled firstName field with 'Pera' on #firstName
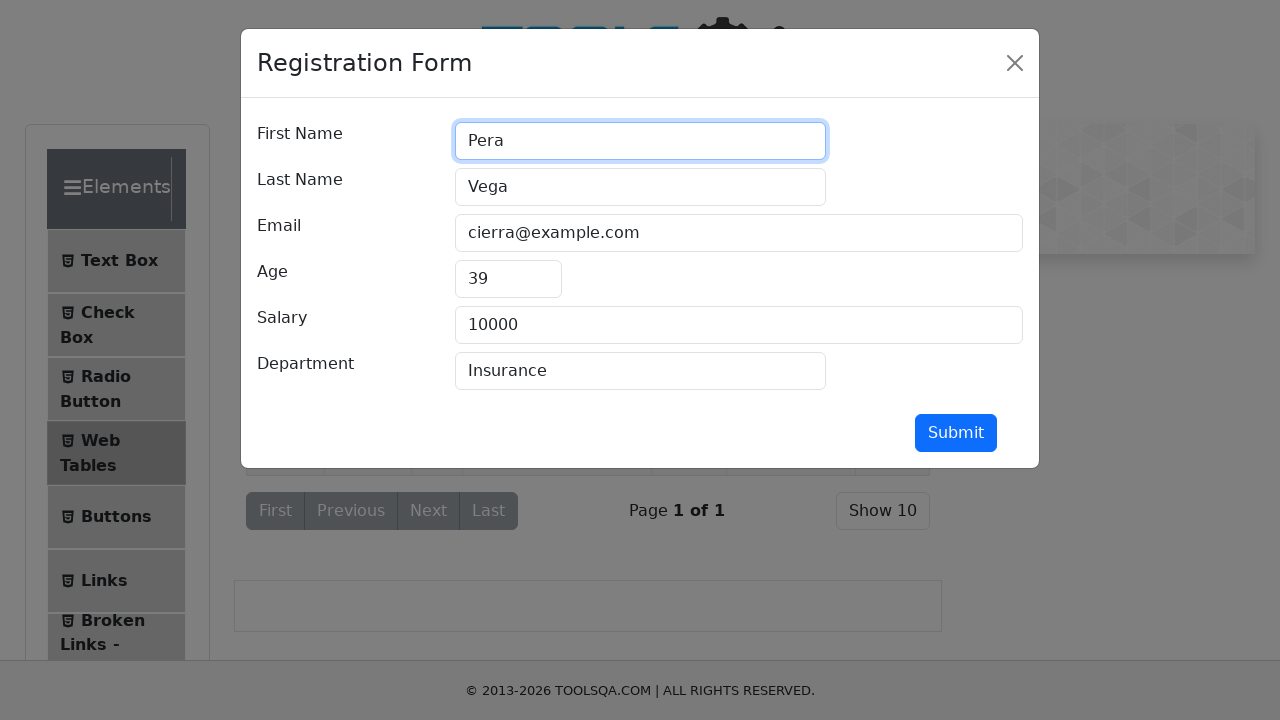

Filled lastName field with 'Peric' on #lastName
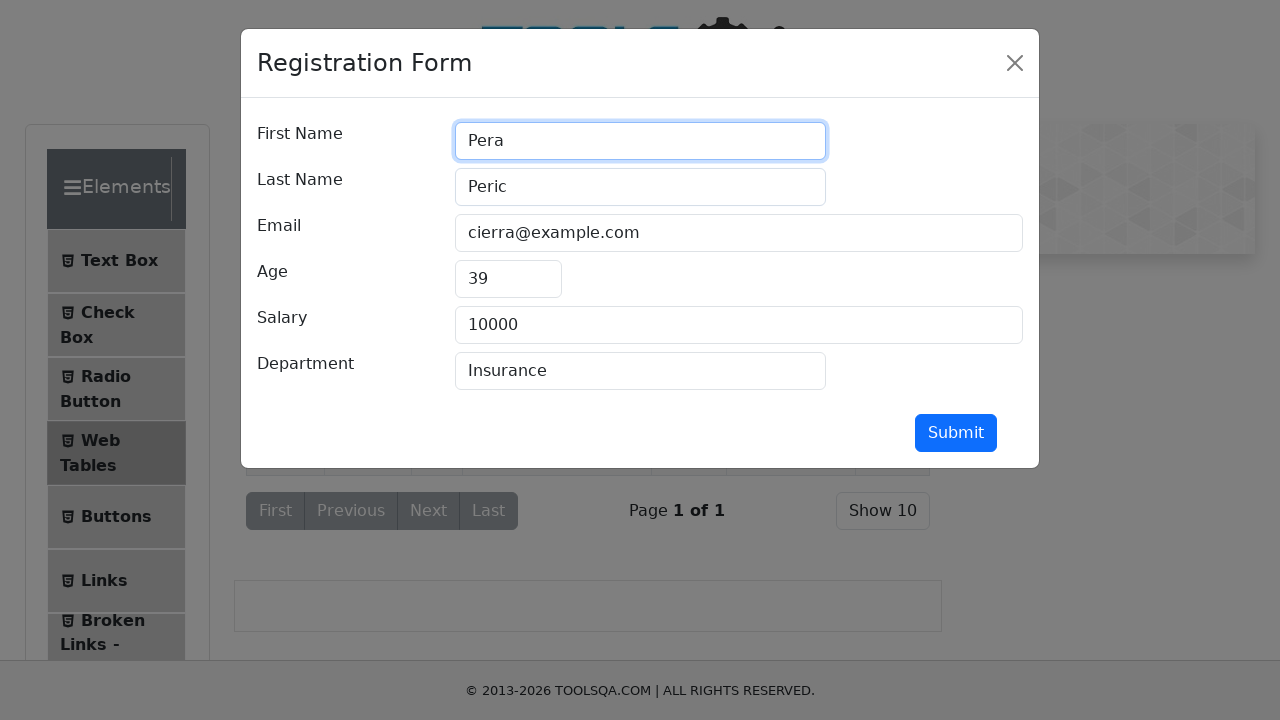

Filled userEmail field with 'pera1@gmail.com' on #userEmail
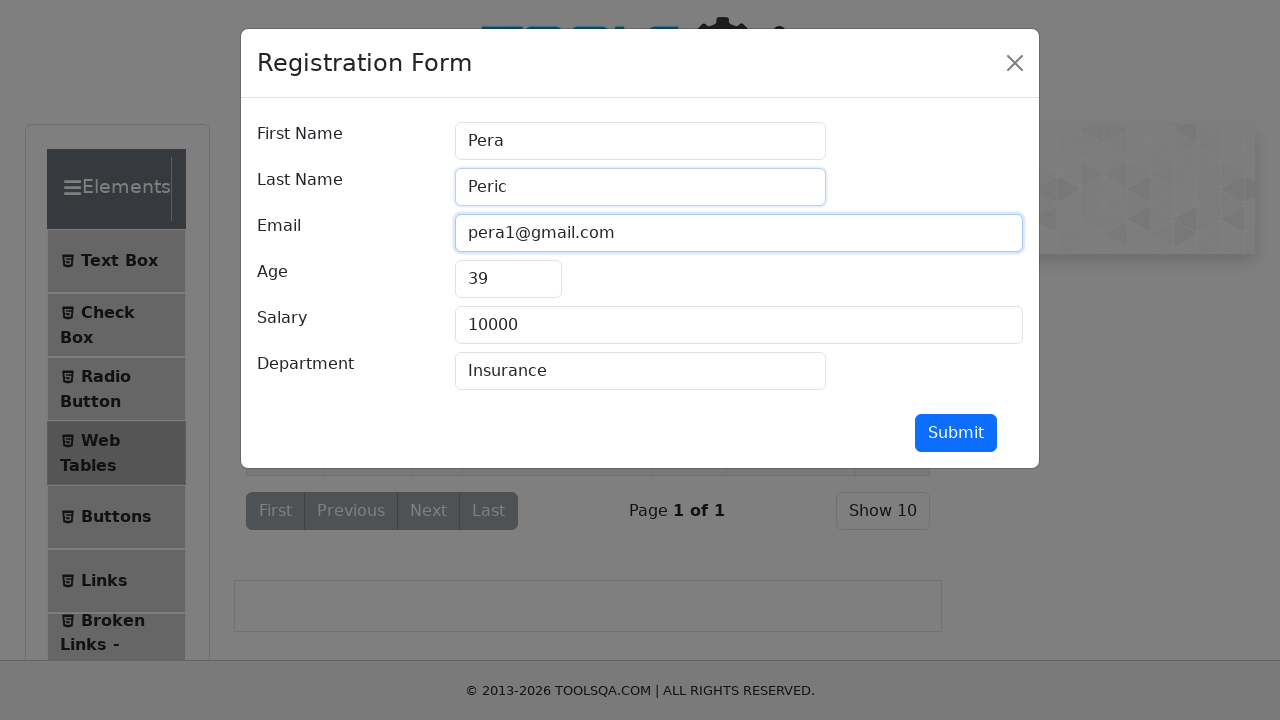

Filled age field with '30' on #age
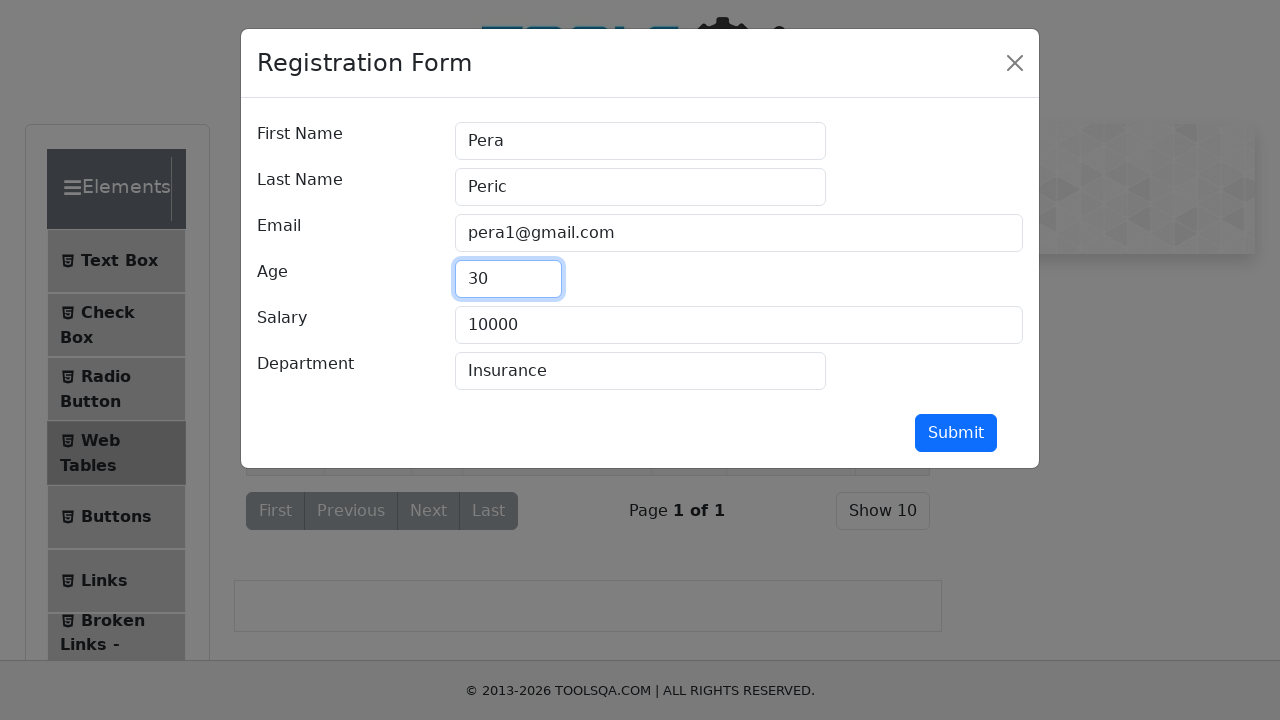

Filled salary field with '50000' on #salary
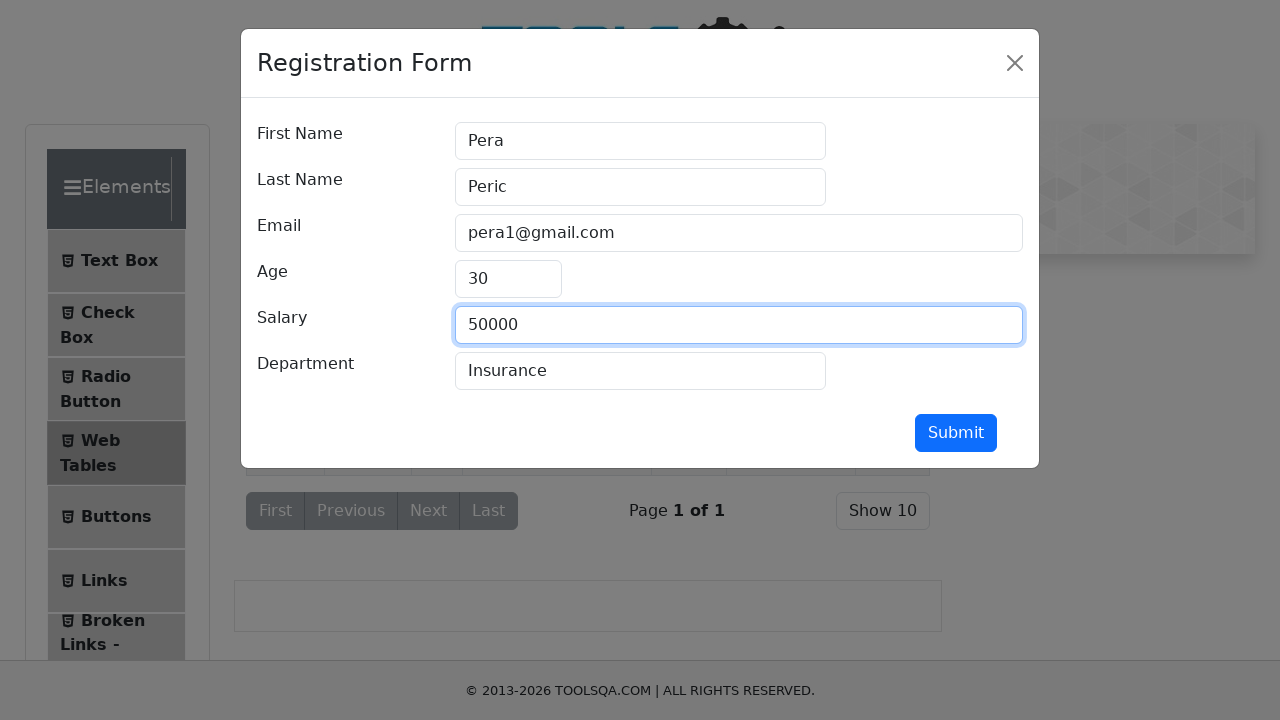

Filled department field with 'New Department' on #department
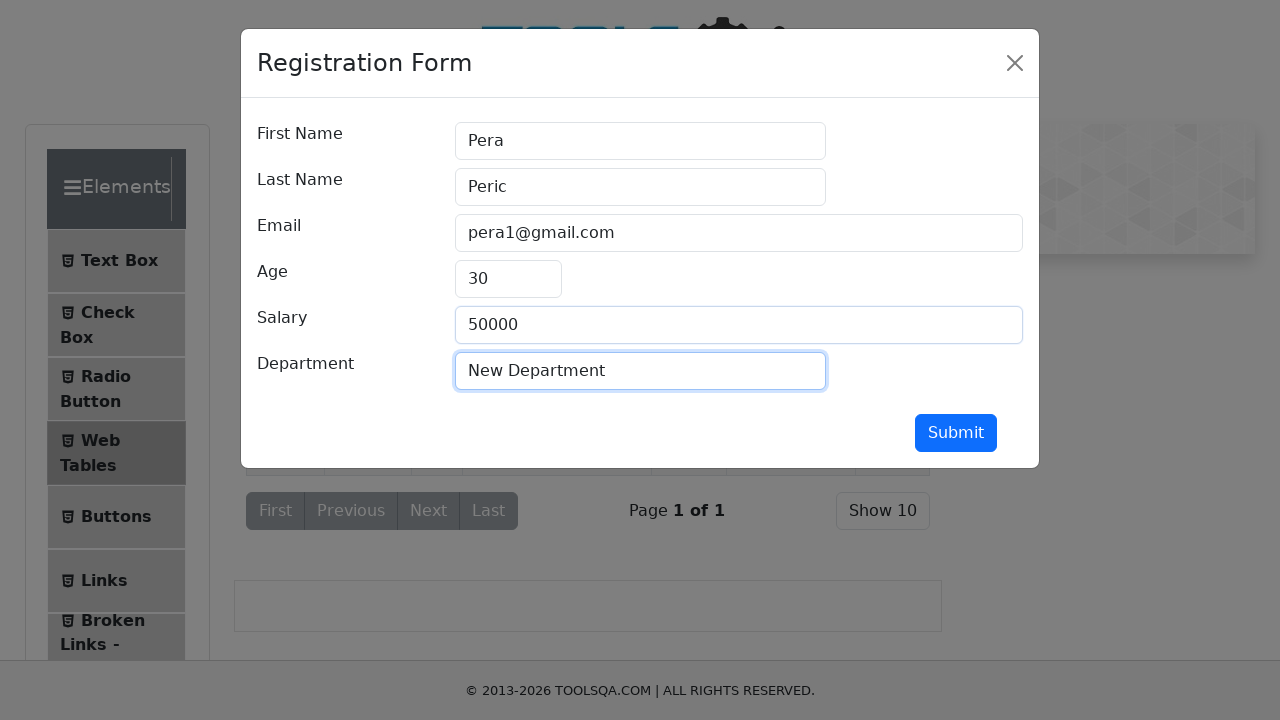

Clicked submit button to save changes at (956, 433) on #submit
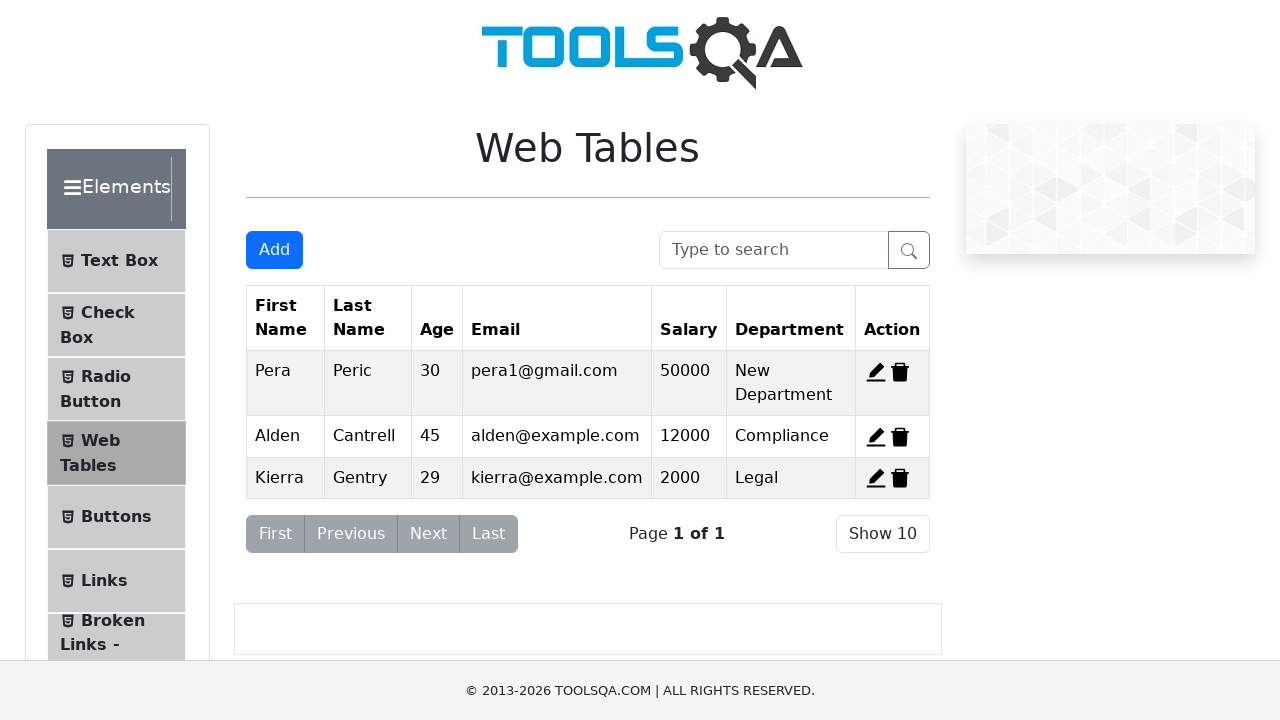

Waited 3 seconds for changes to be applied
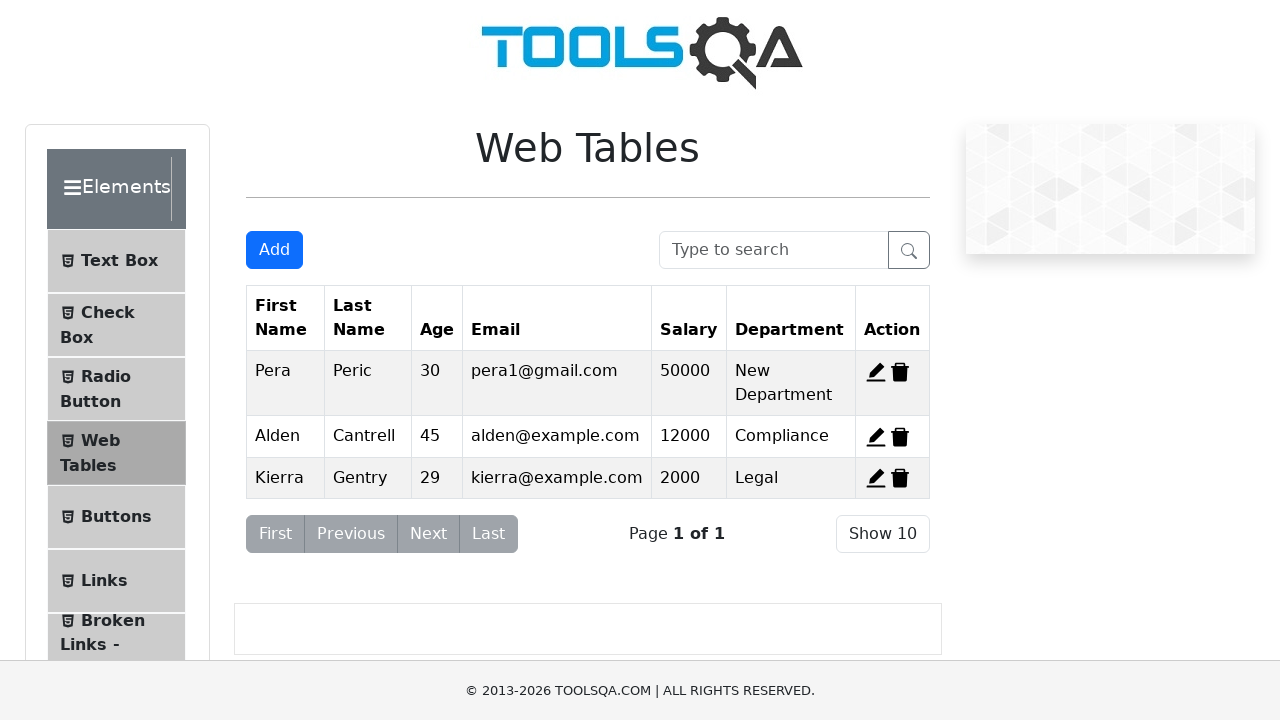

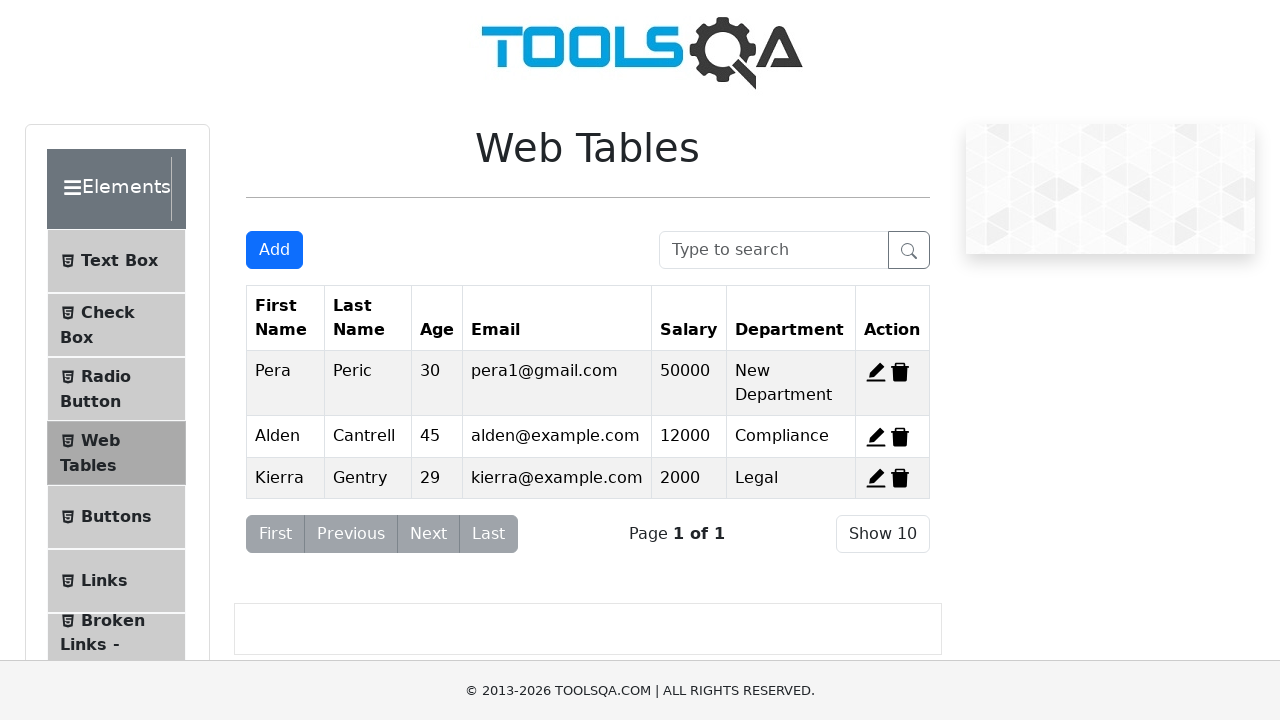